Tests contact integration by verifying WhatsApp links exist and are properly configured, and filling out contact form fields if present on the page.

Starting URL: https://dr-elsagher.com

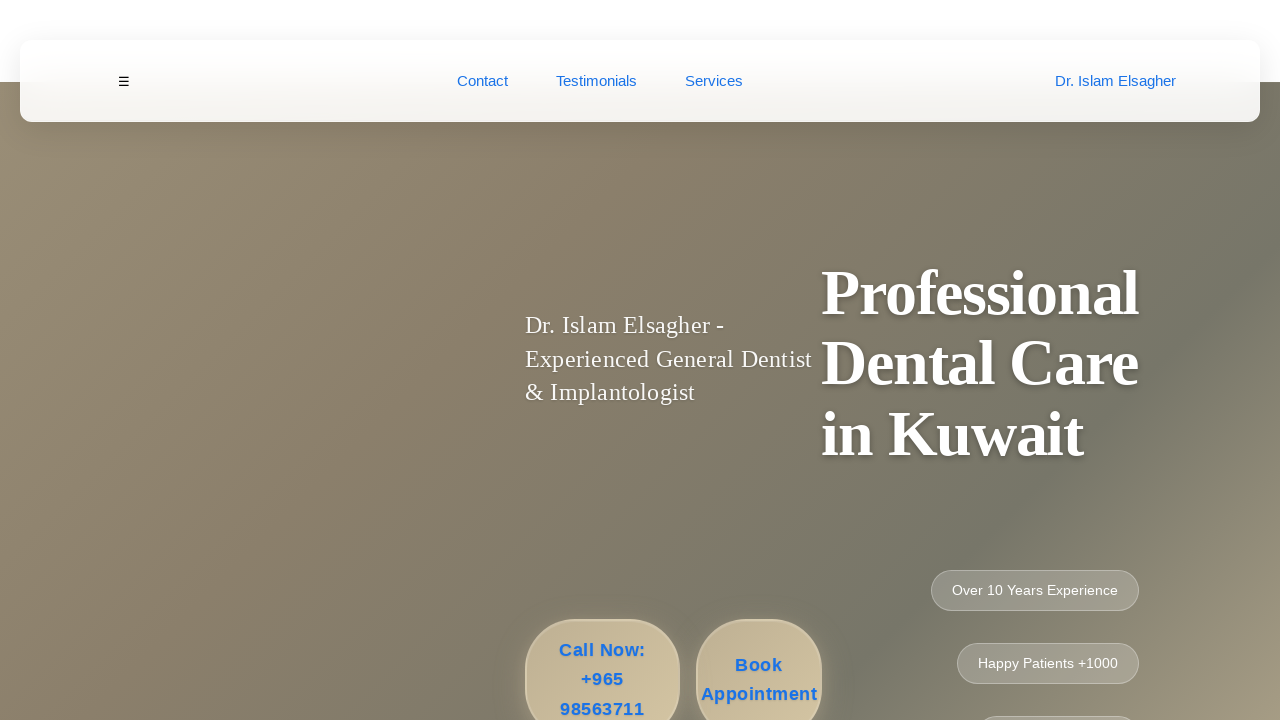

Waited for page to load with networkidle state
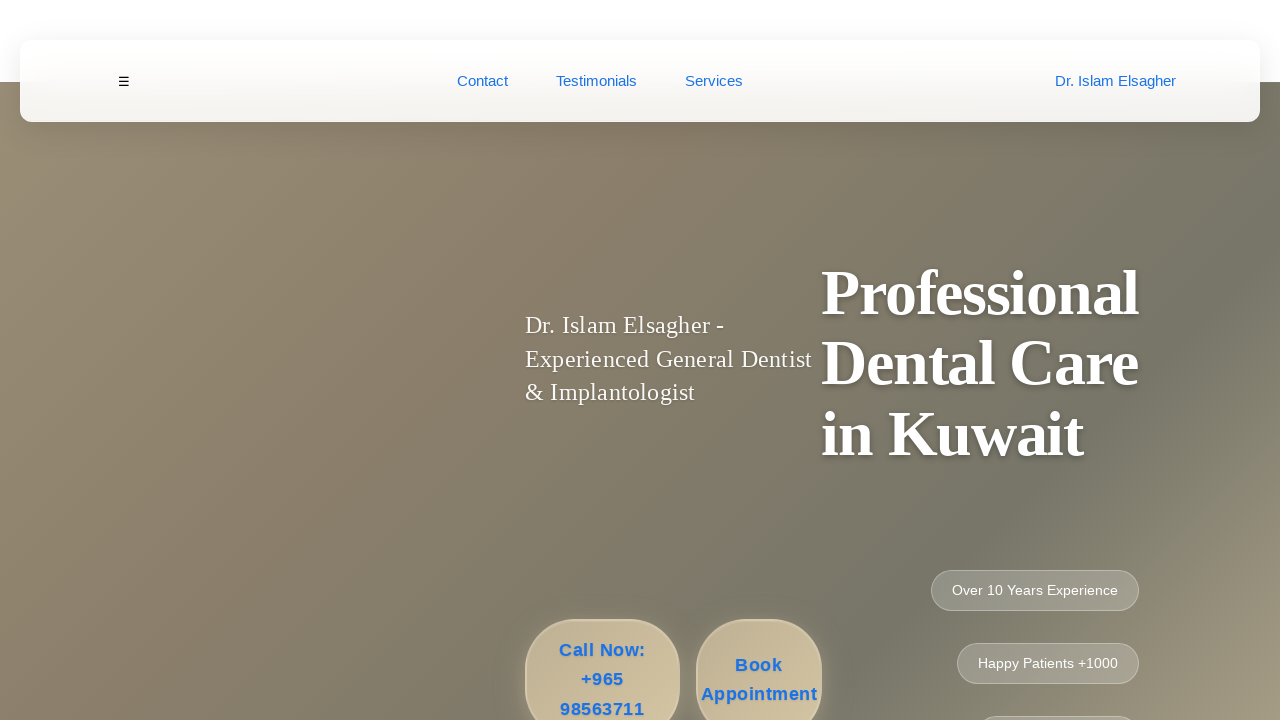

Located WhatsApp links on the page
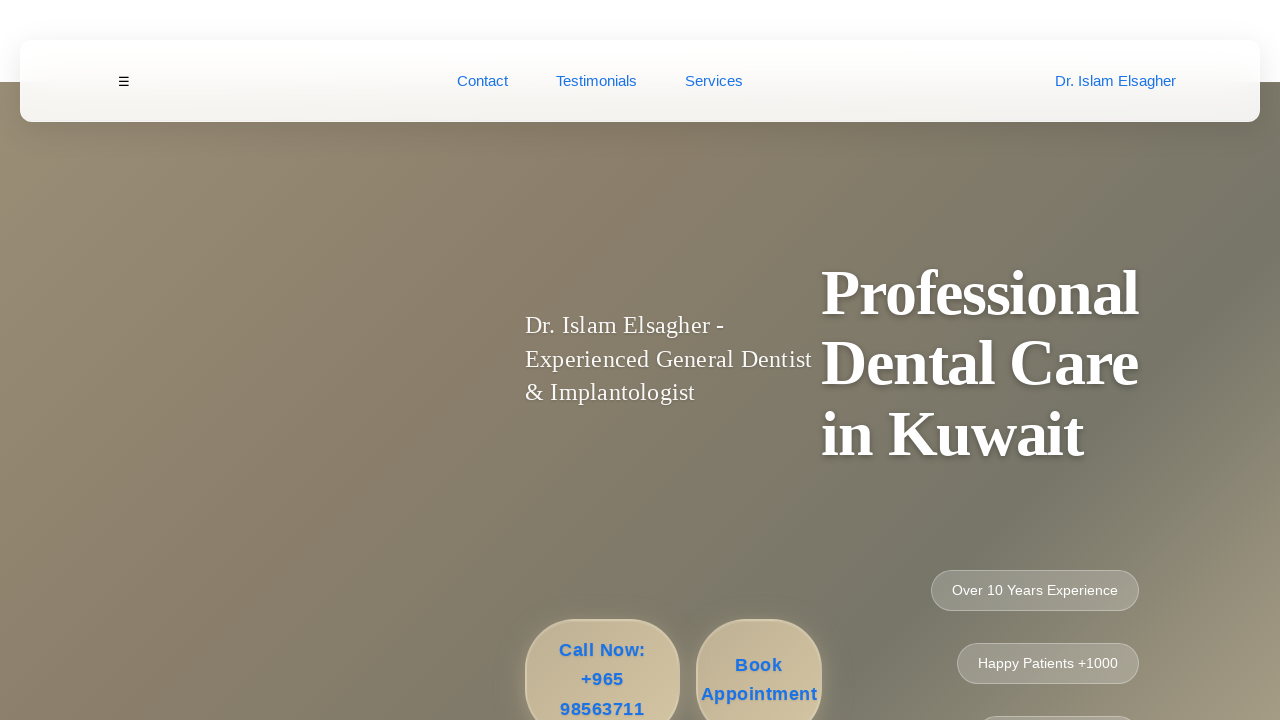

Retrieved WhatsApp link href: https://wa.me/96598563711
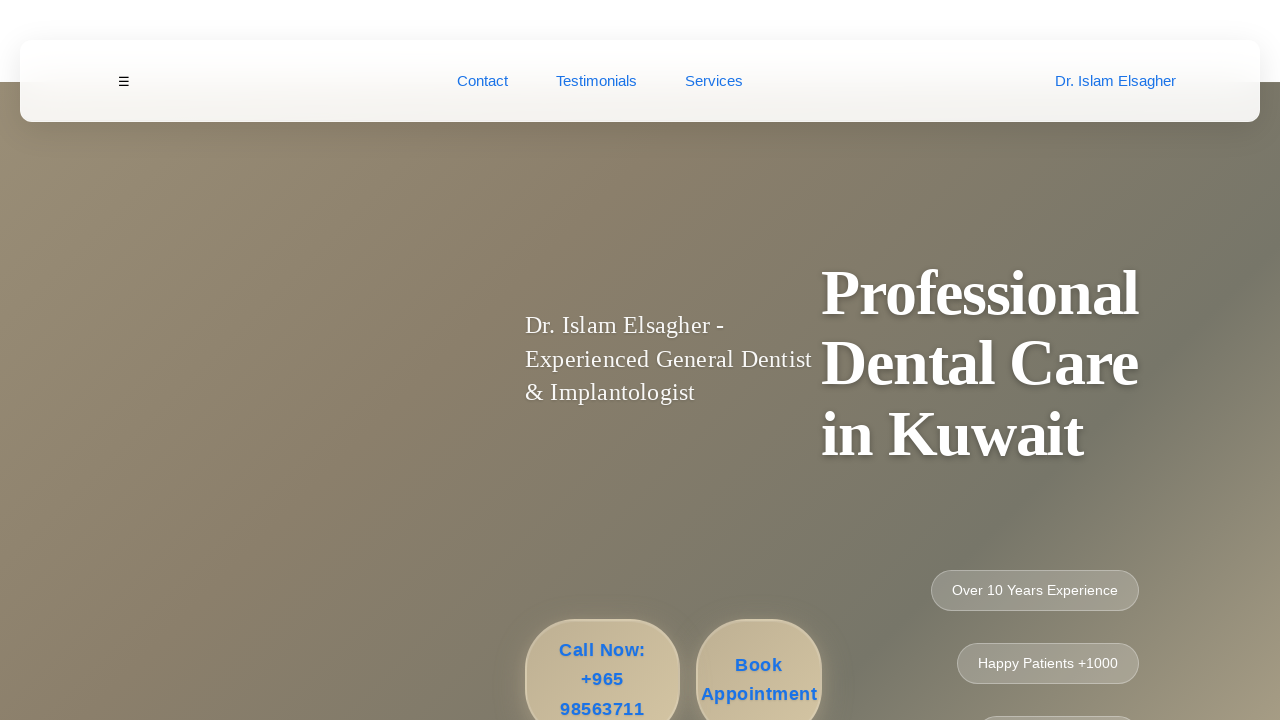

Verified WhatsApp link is properly configured
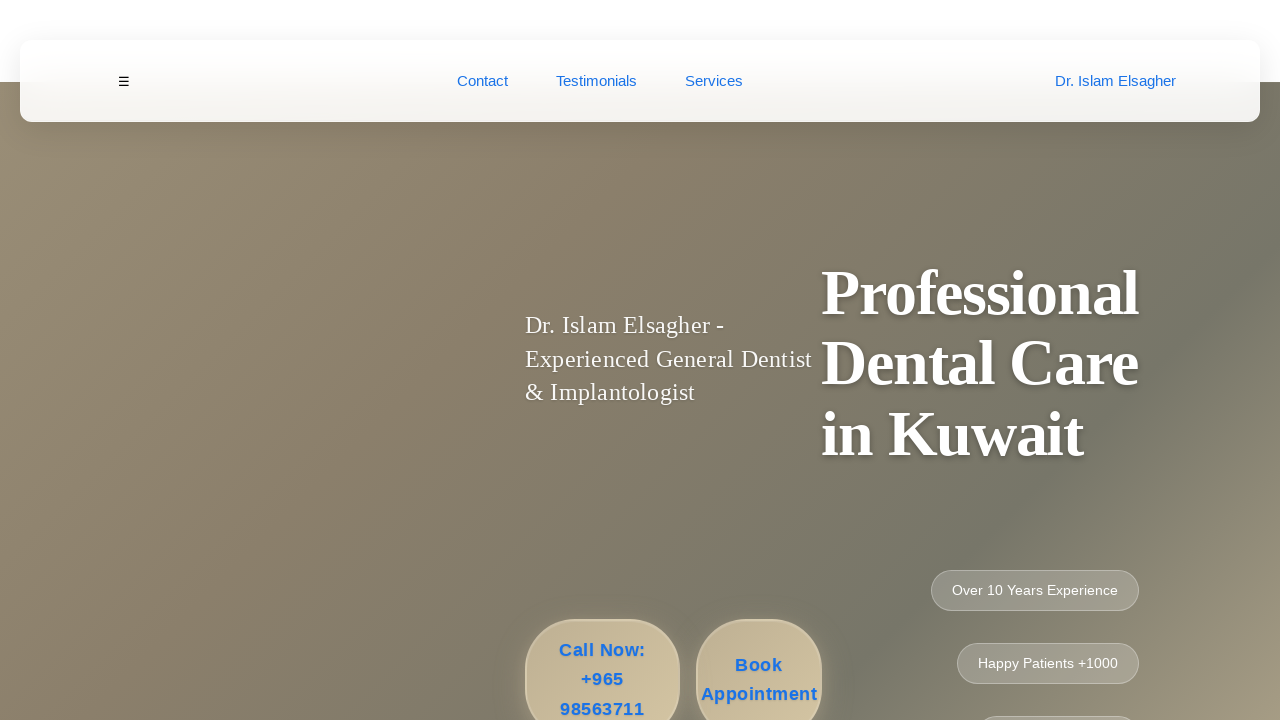

Located contact form elements on the page
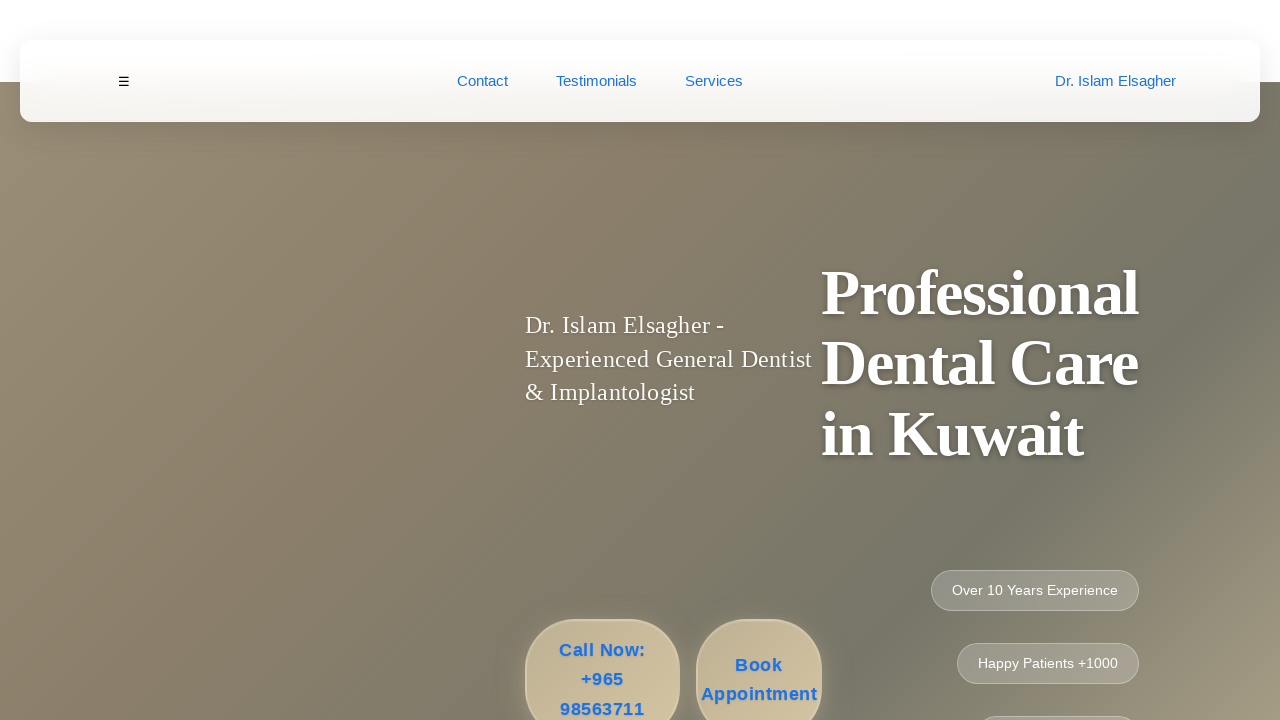

Scrolled contact form into view
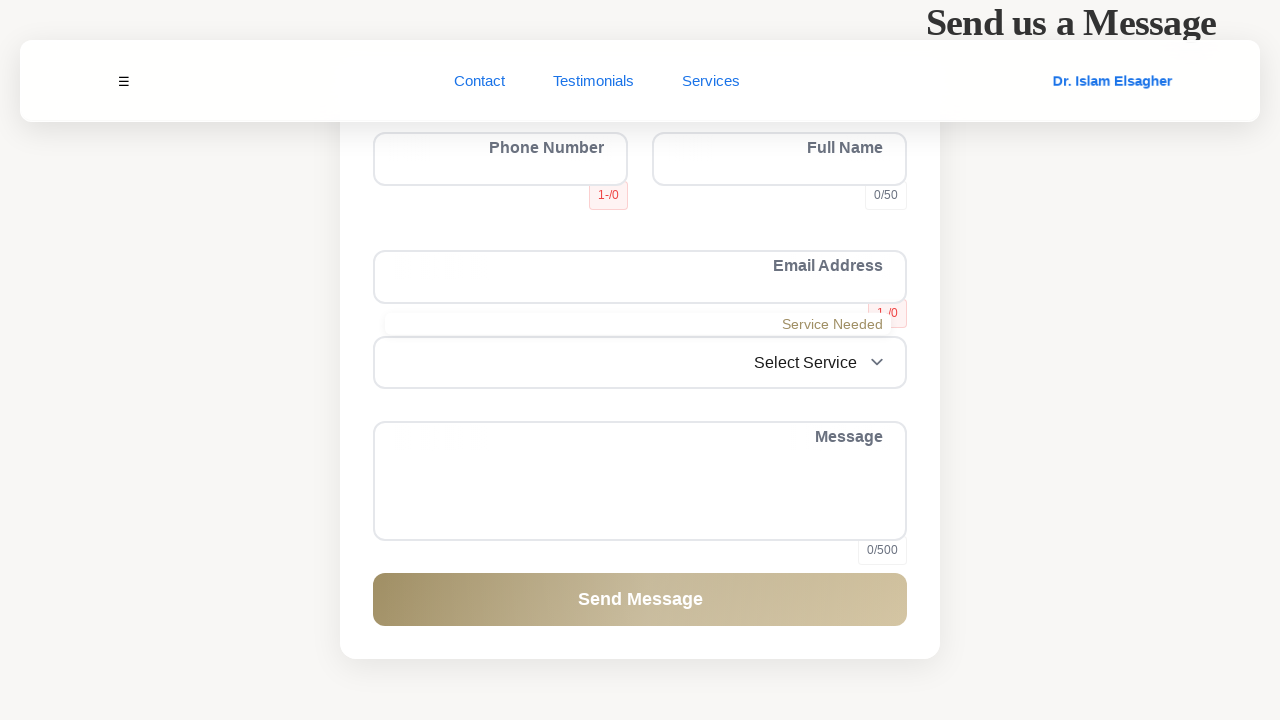

Filled contact form name field with 'Ahmed Hassan' on form, .contact-form, #contact-form >> nth=0 >> input[name*="name"], input[id*="n
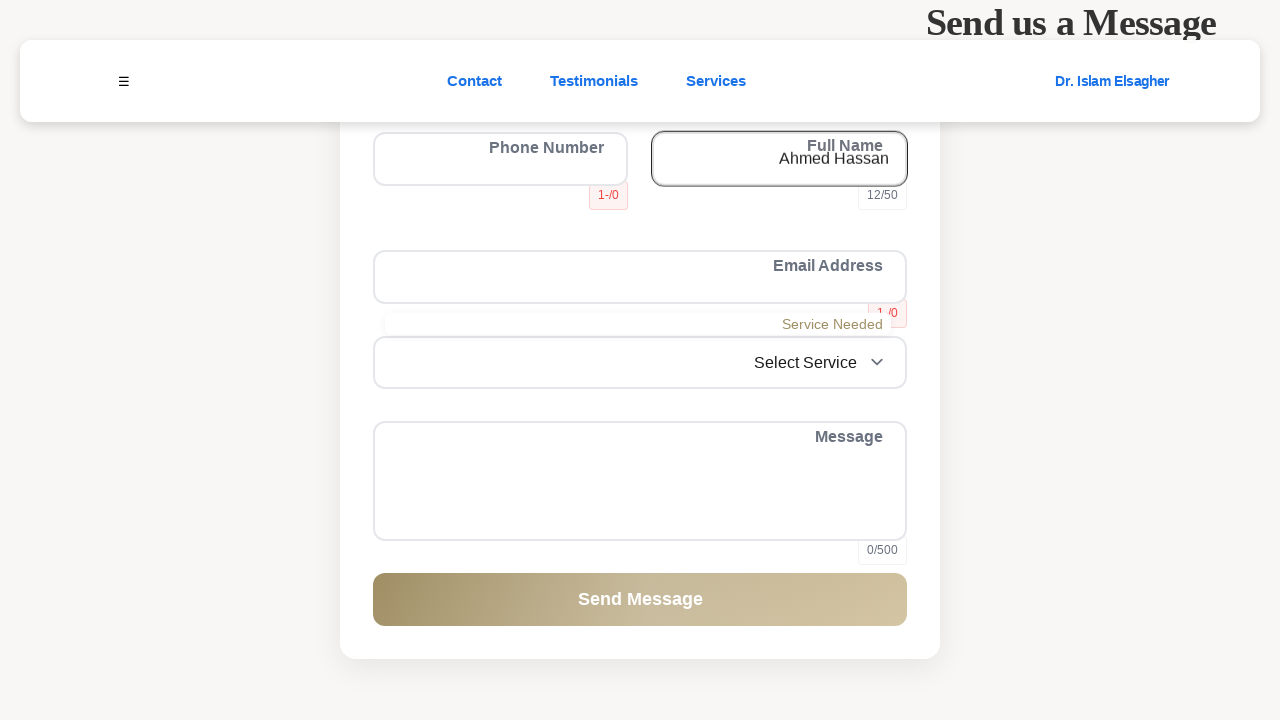

Filled contact form email field with 'ahmed.test@example.com' on form, .contact-form, #contact-form >> nth=0 >> input[type="email"], input[name*=
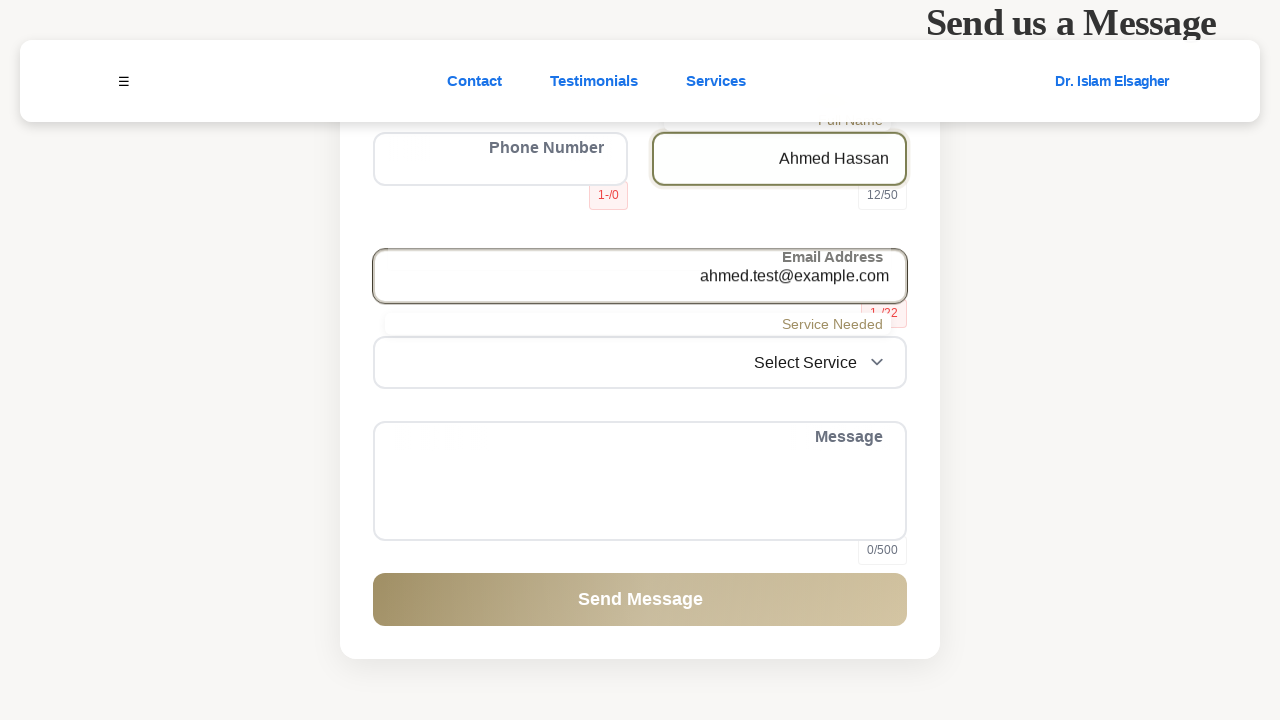

Filled contact form message field with Arabic dental services inquiry on form, .contact-form, #contact-form >> nth=0 >> textarea, input[name*="message"] 
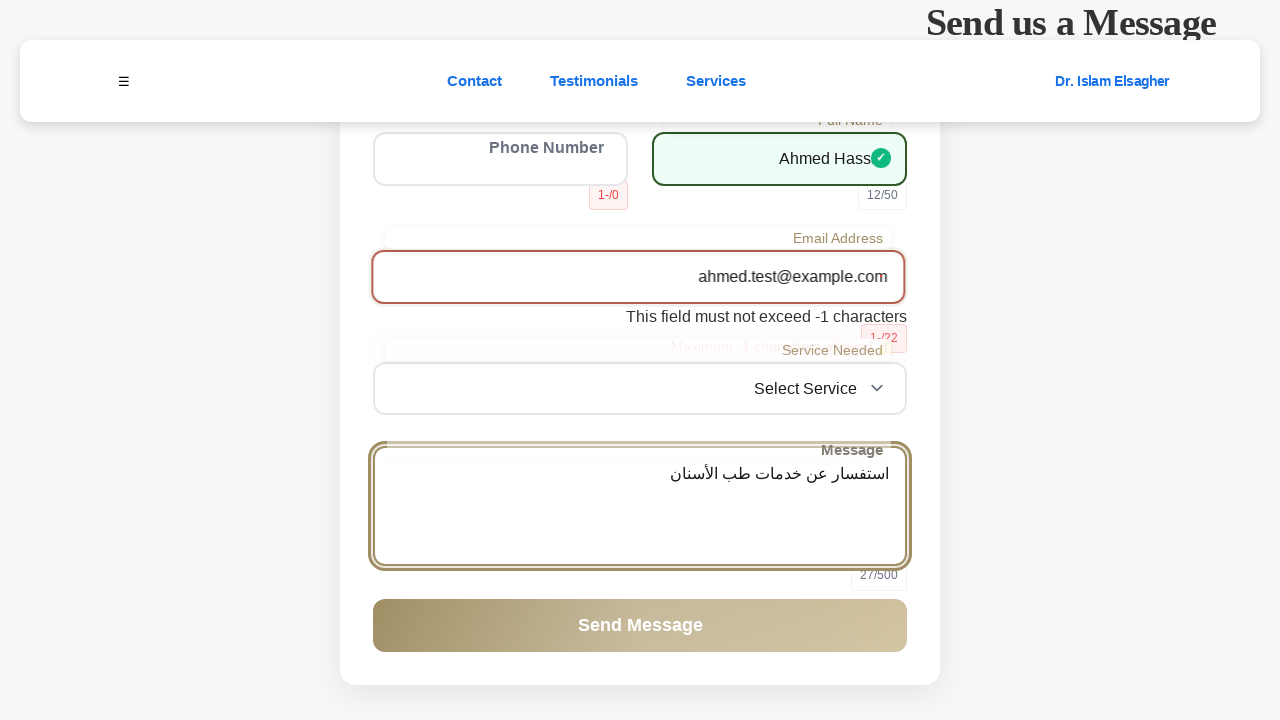

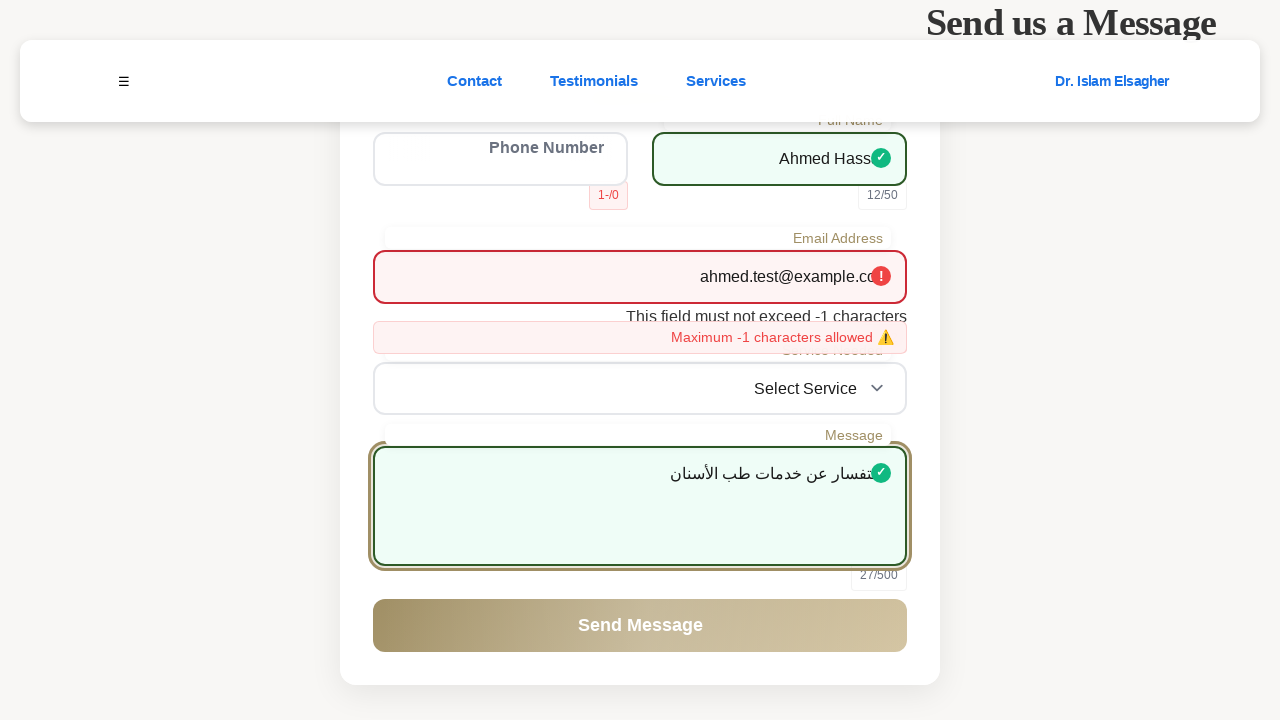